Tests right-click (context click) functionality on DemoQA by navigating to the Buttons section and performing a right-click action to verify the expected message appears.

Starting URL: https://demoqa.com/

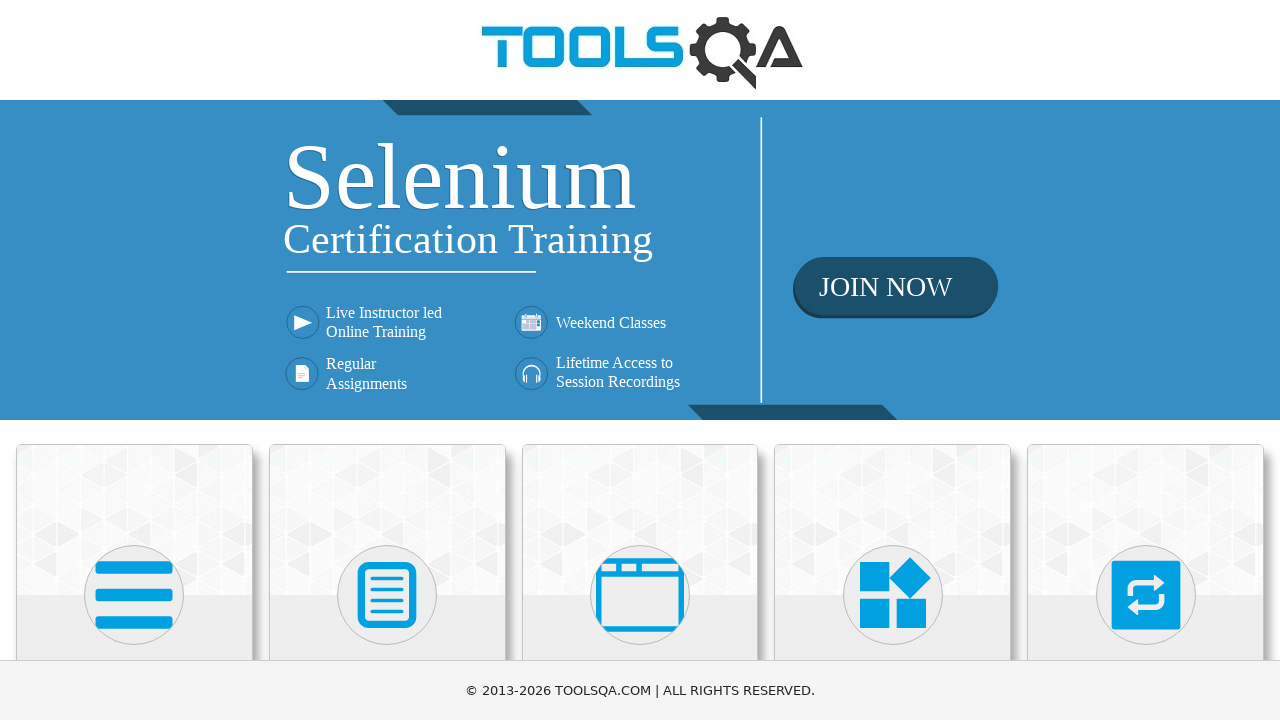

Clicked on Elements card at (134, 360) on xpath=//h5[text()='Elements']
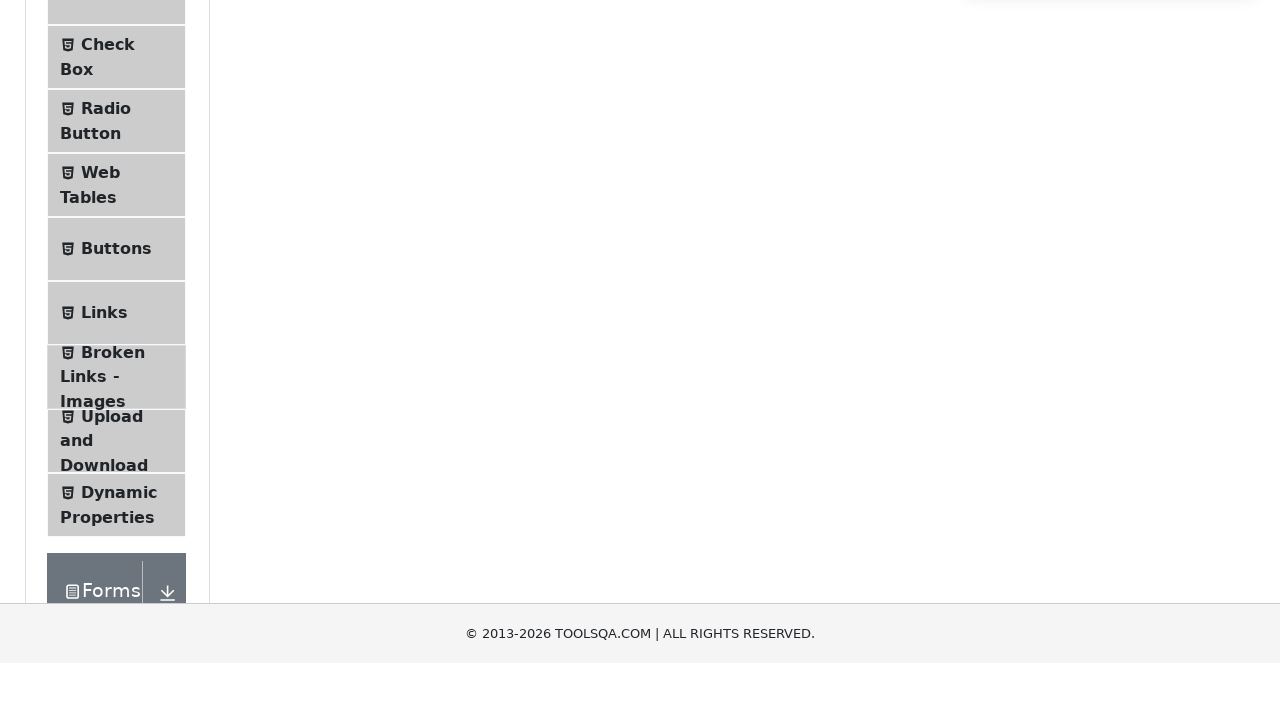

Clicked on Buttons menu item at (116, 517) on xpath=//span[@class='text' and text()='Buttons']
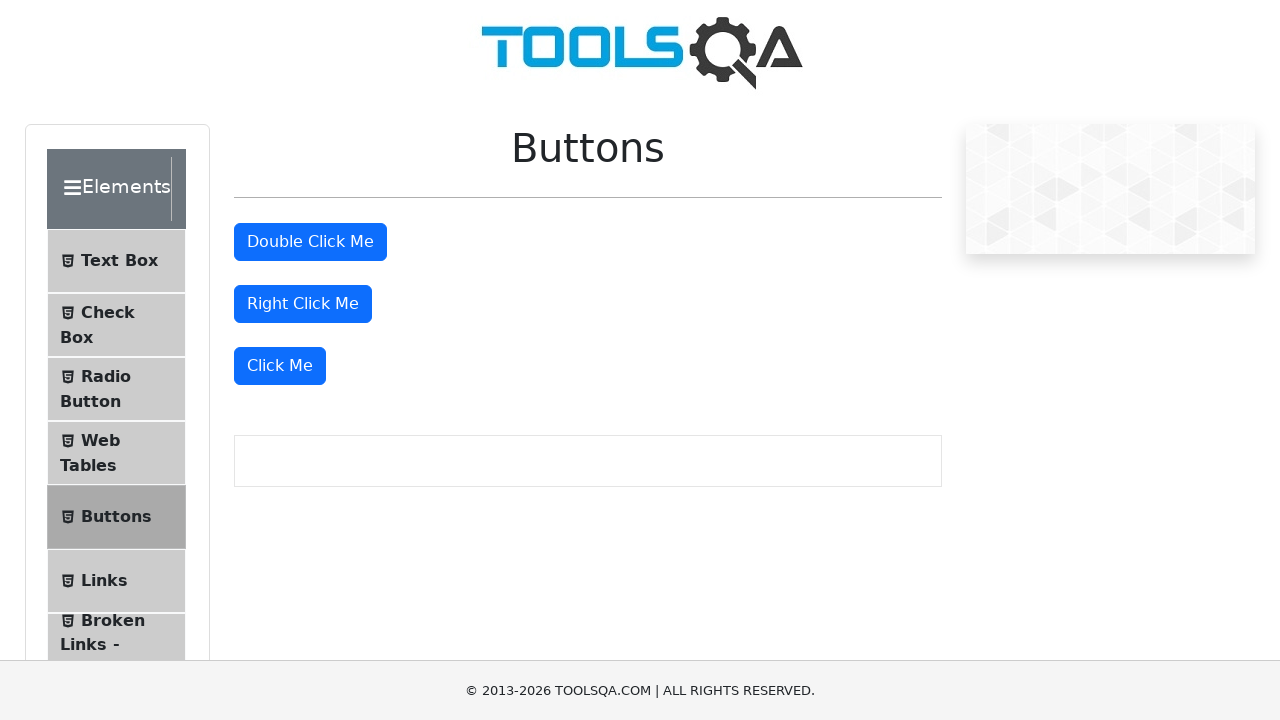

Performed right-click on the button element at (303, 304) on #rightClickBtn
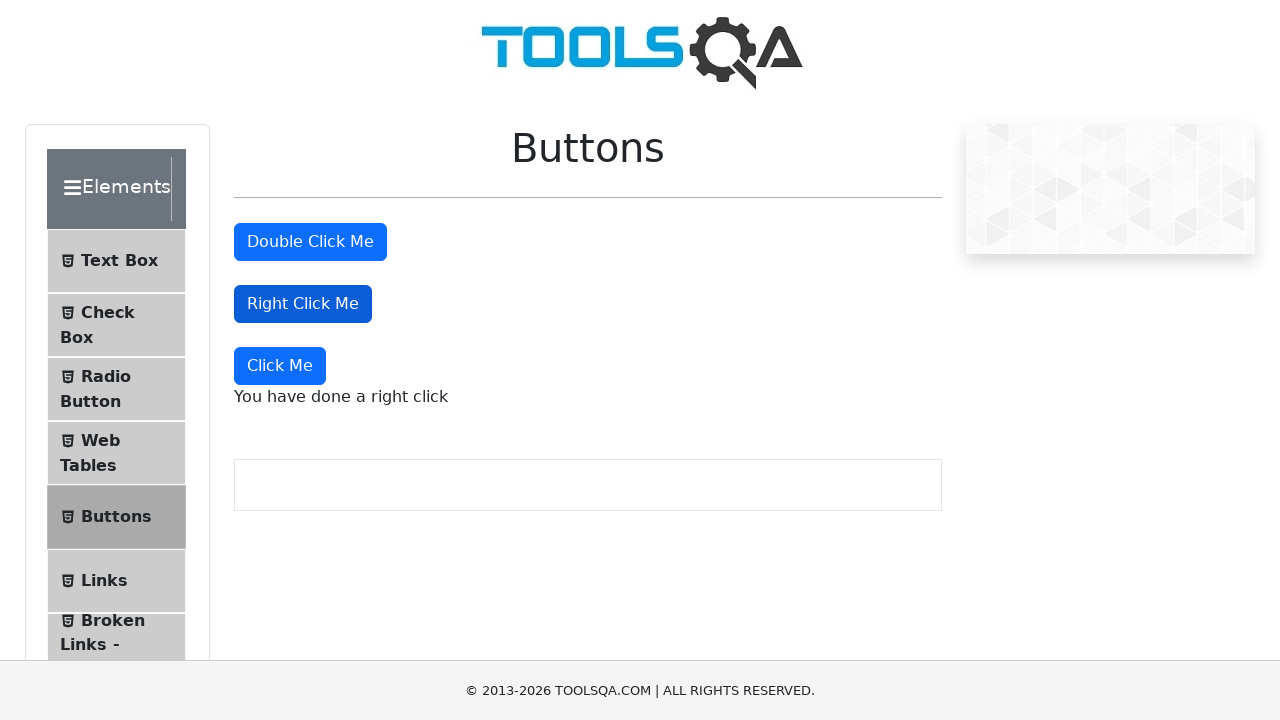

Right-click message appeared as expected
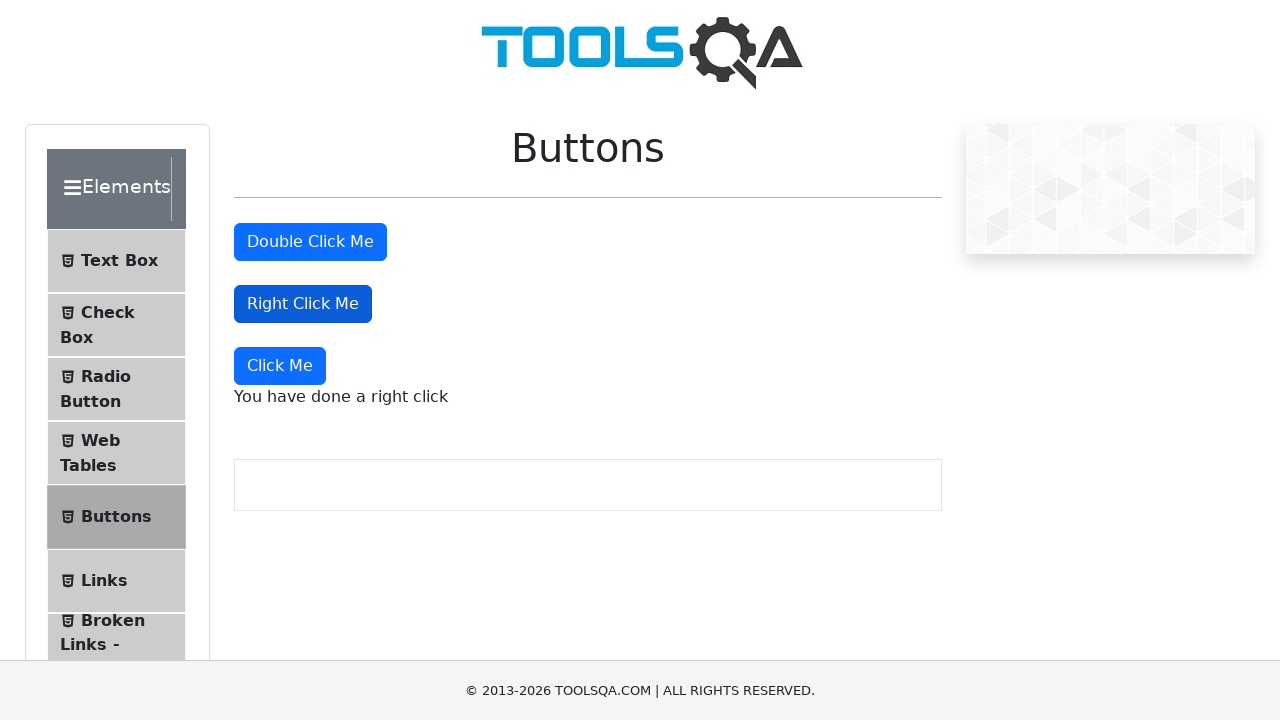

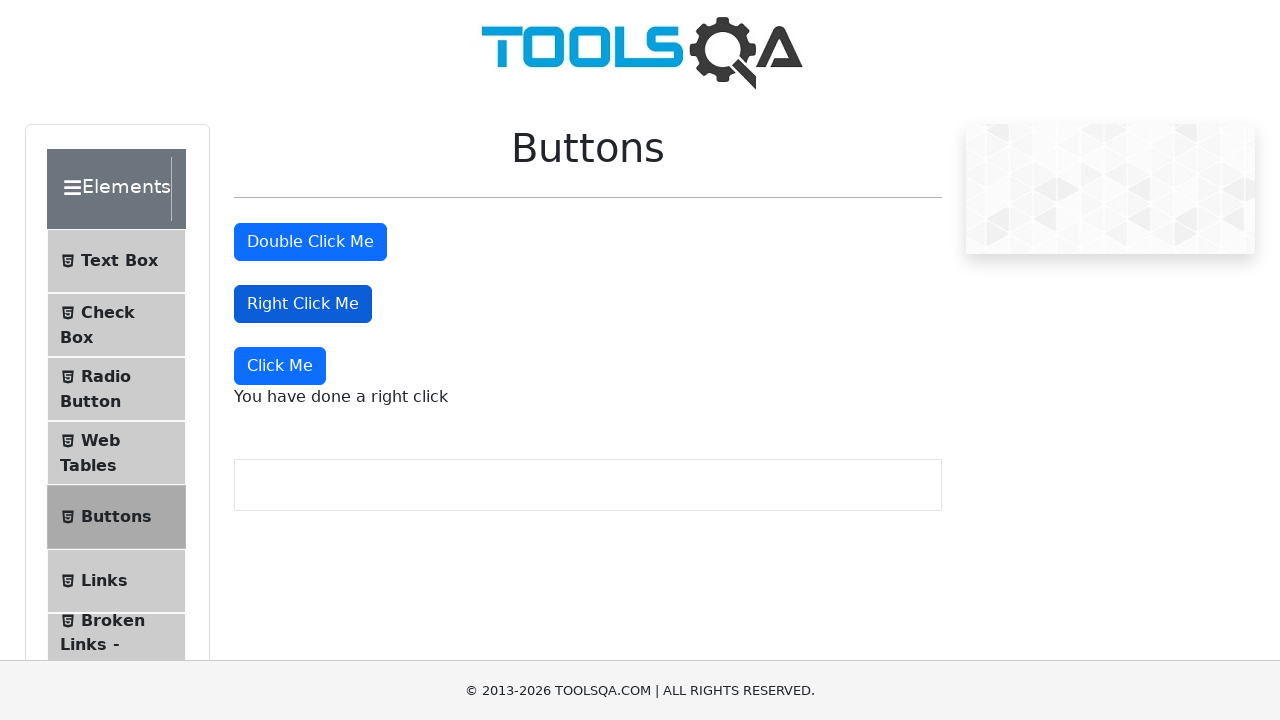